Tests the auto-complete functionality on DemoQA by typing a character into the auto-complete input field to trigger suggestions

Starting URL: https://demoqa.com/auto-complete

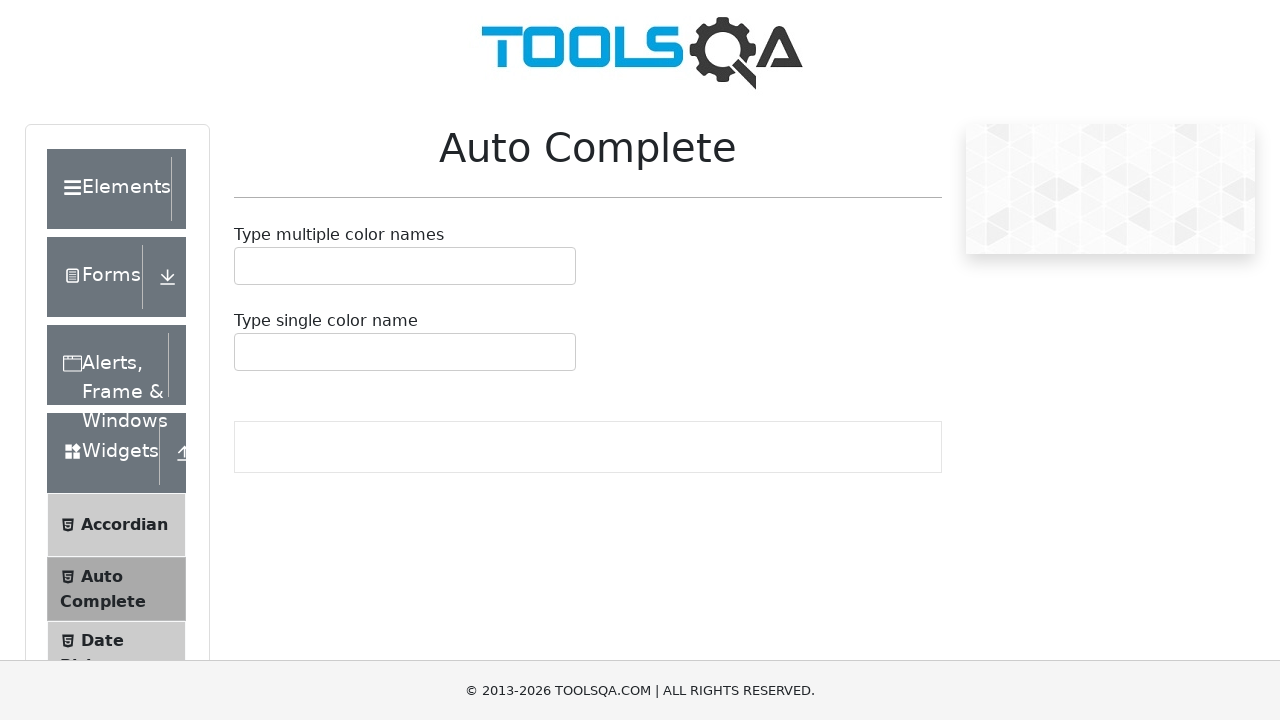

Typed 'a' into the auto-complete input field on #autoCompleteMultipleInput
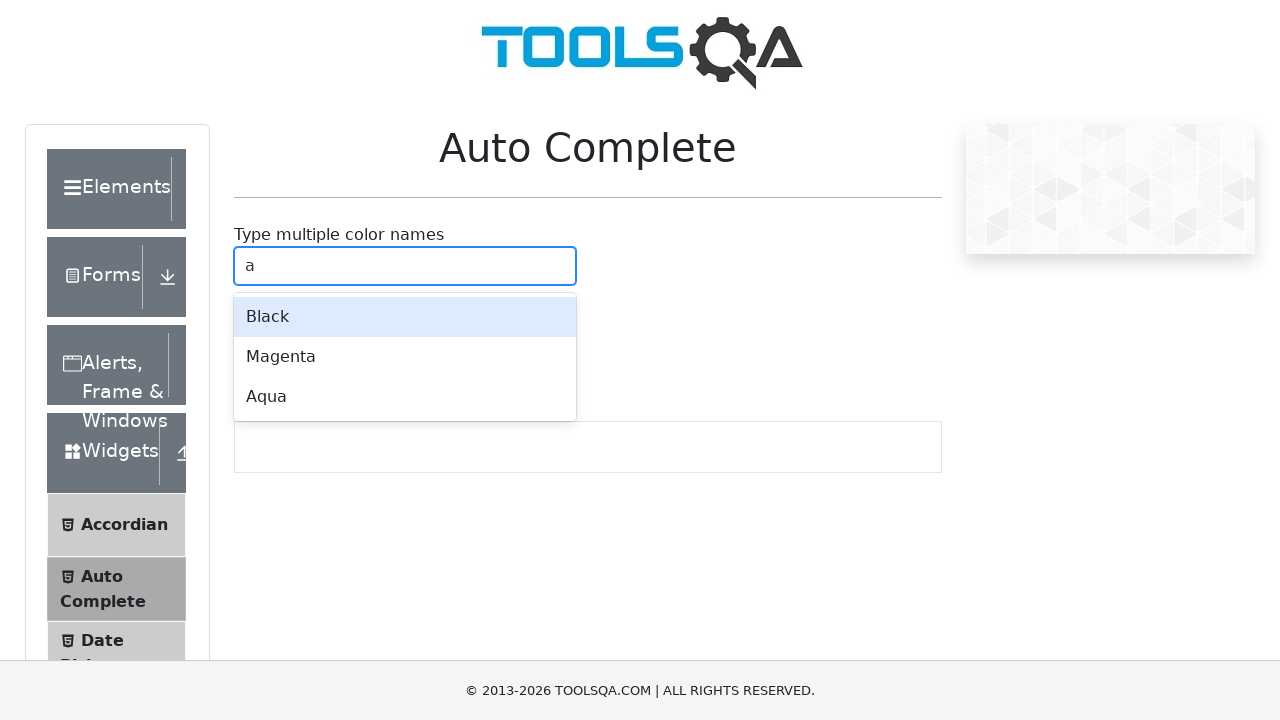

Auto-complete suggestions menu appeared
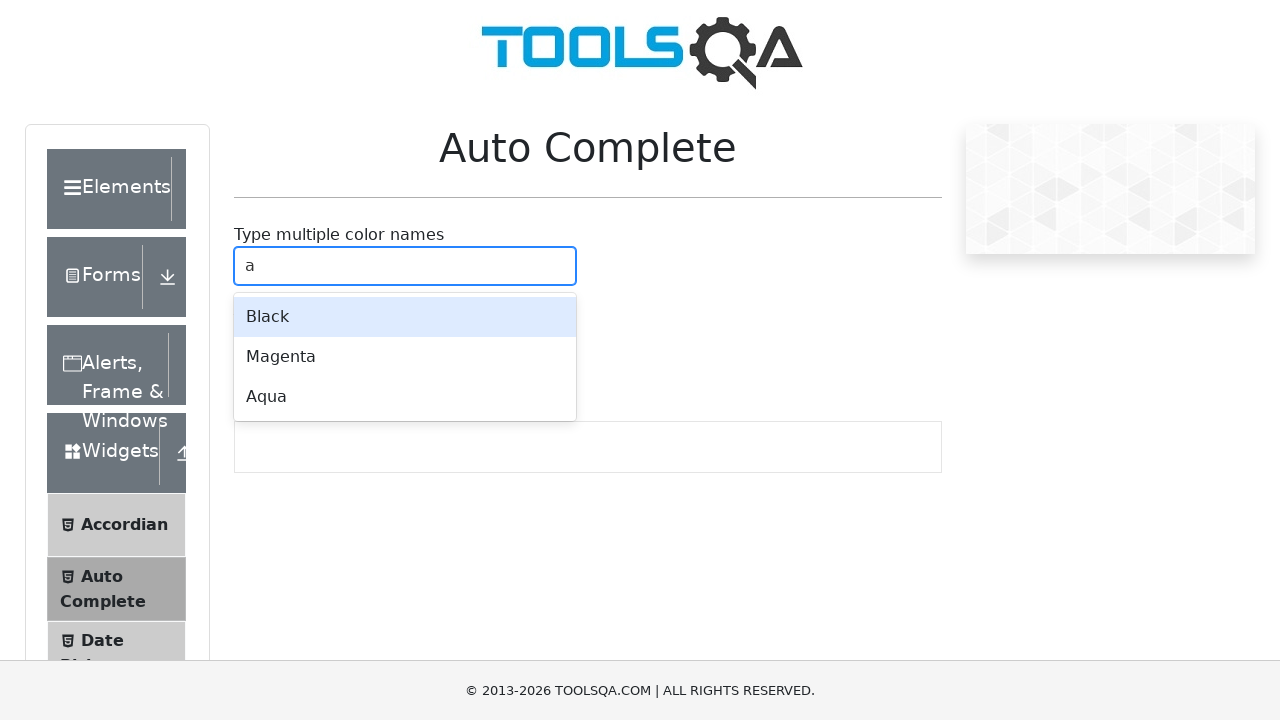

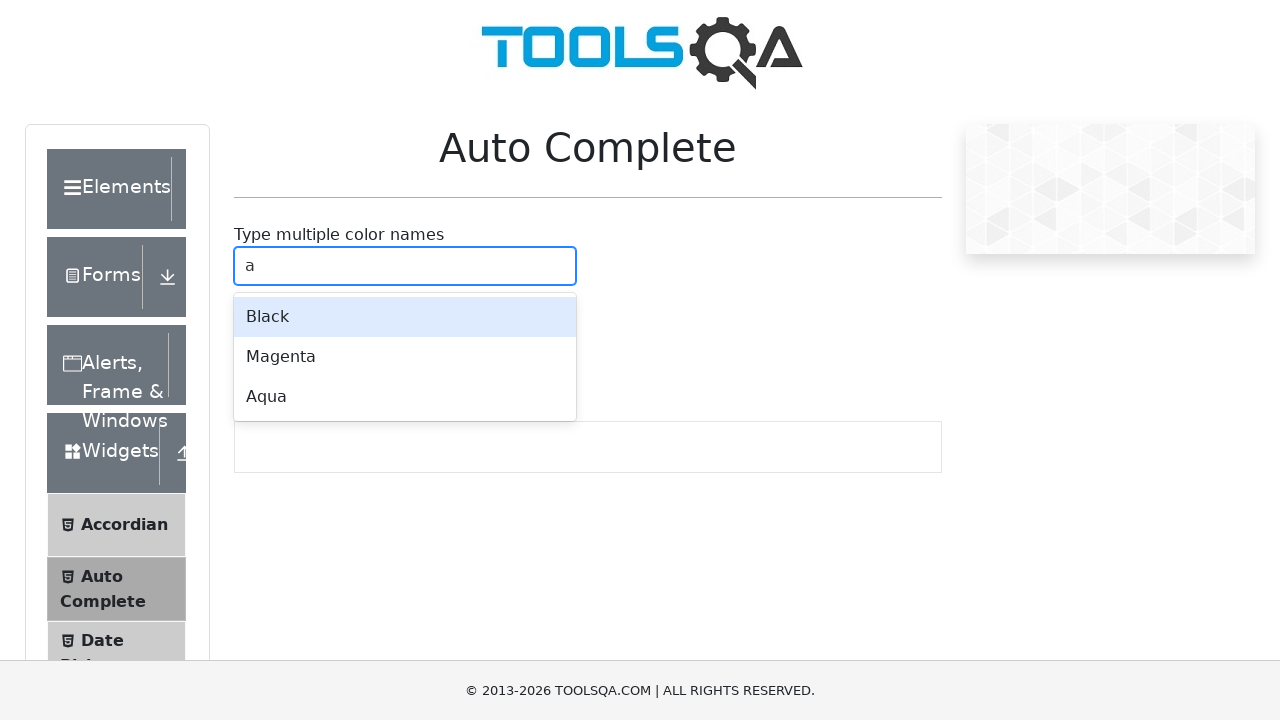